Tests dynamic controls functionality by clicking the Enable button, waiting for a text input to become enabled, and then typing text into it

Starting URL: https://the-internet.herokuapp.com/dynamic_controls

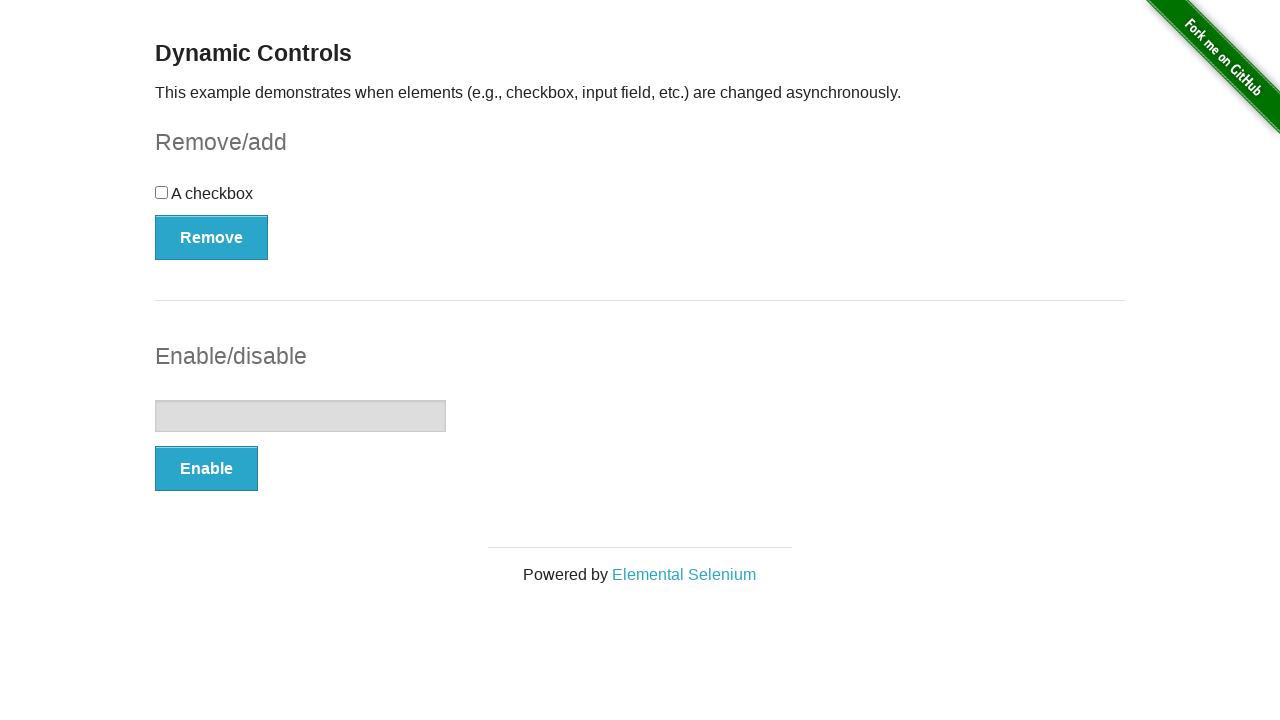

Clicked the Enable button at (206, 469) on xpath=//button[.='Enable']
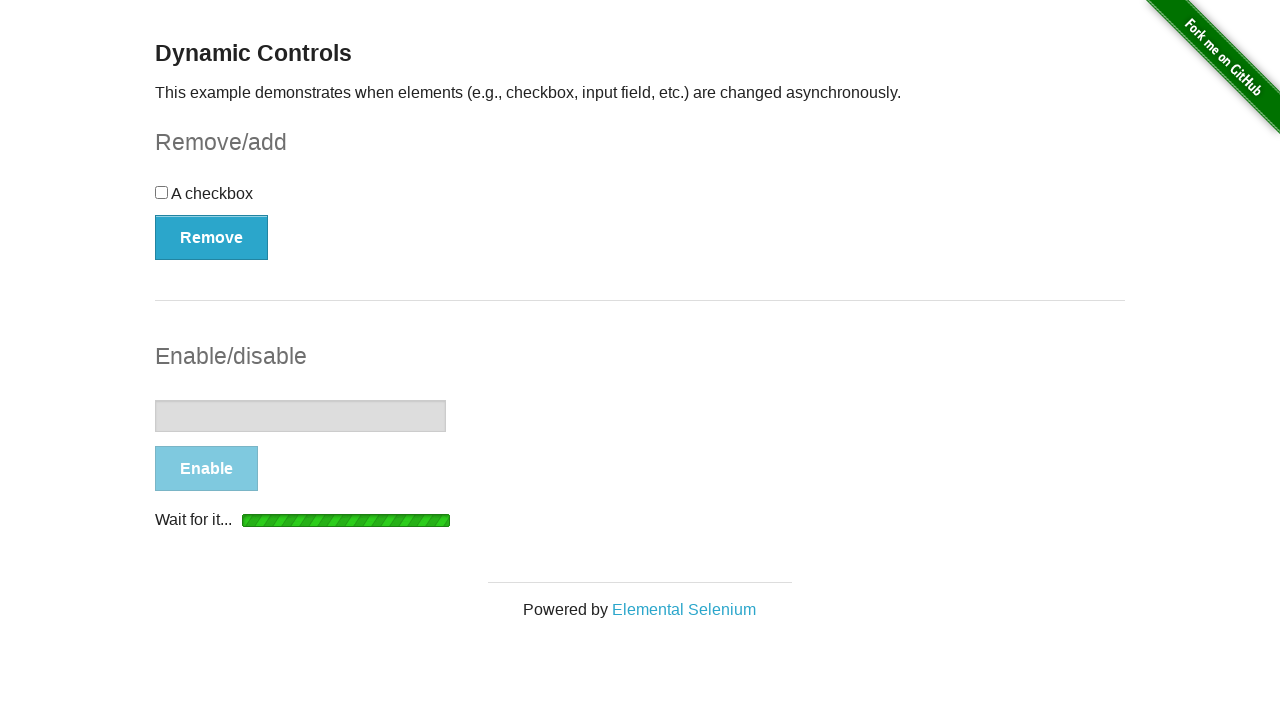

Text input became visible
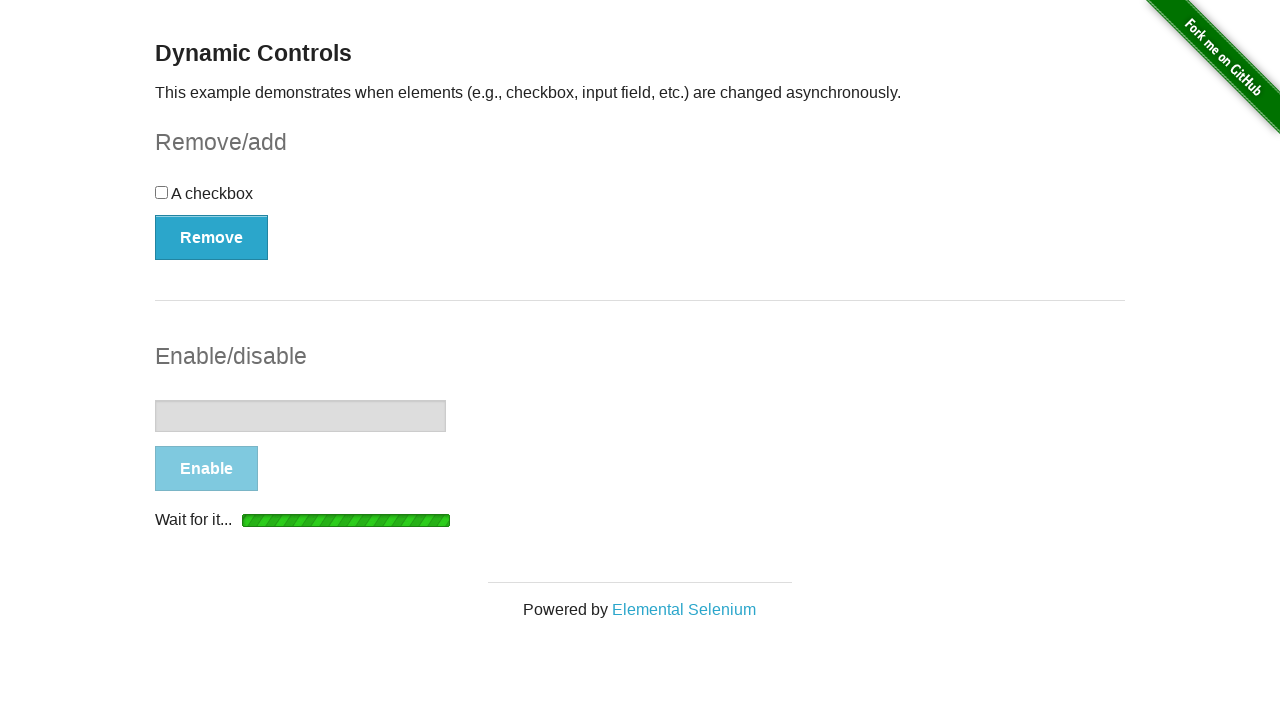

Text input attached to DOM
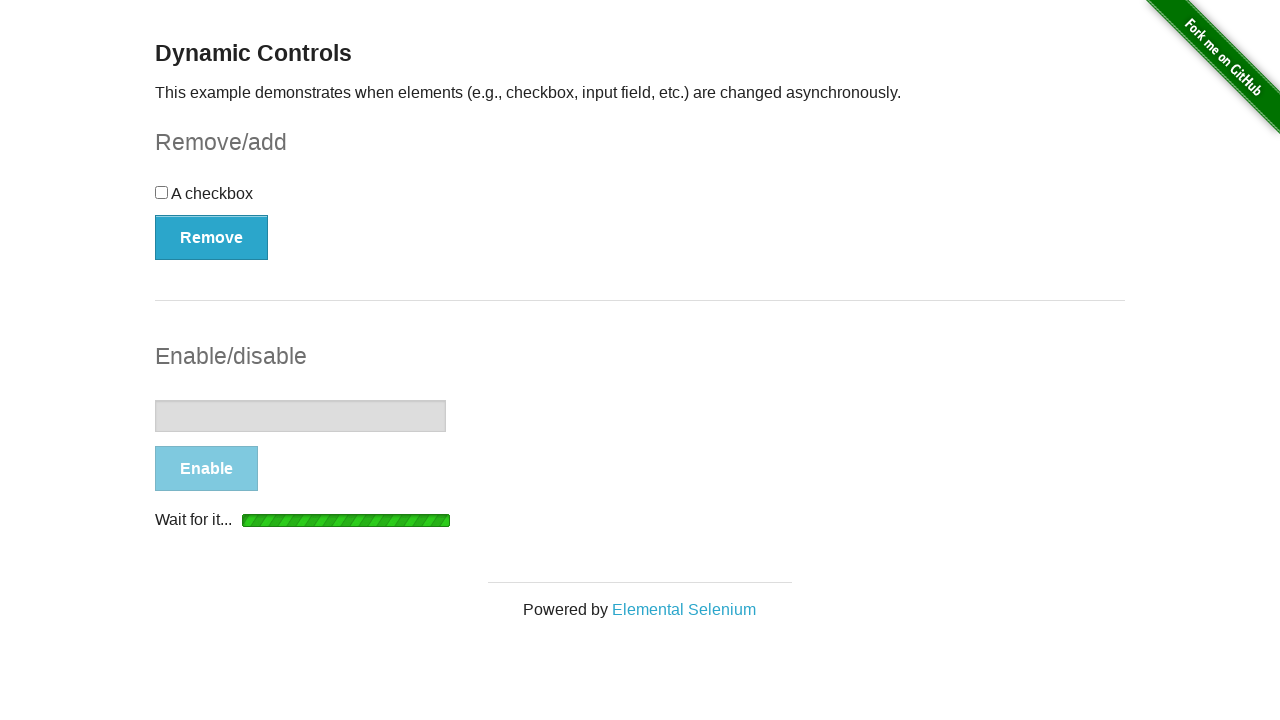

Text input became enabled (not disabled)
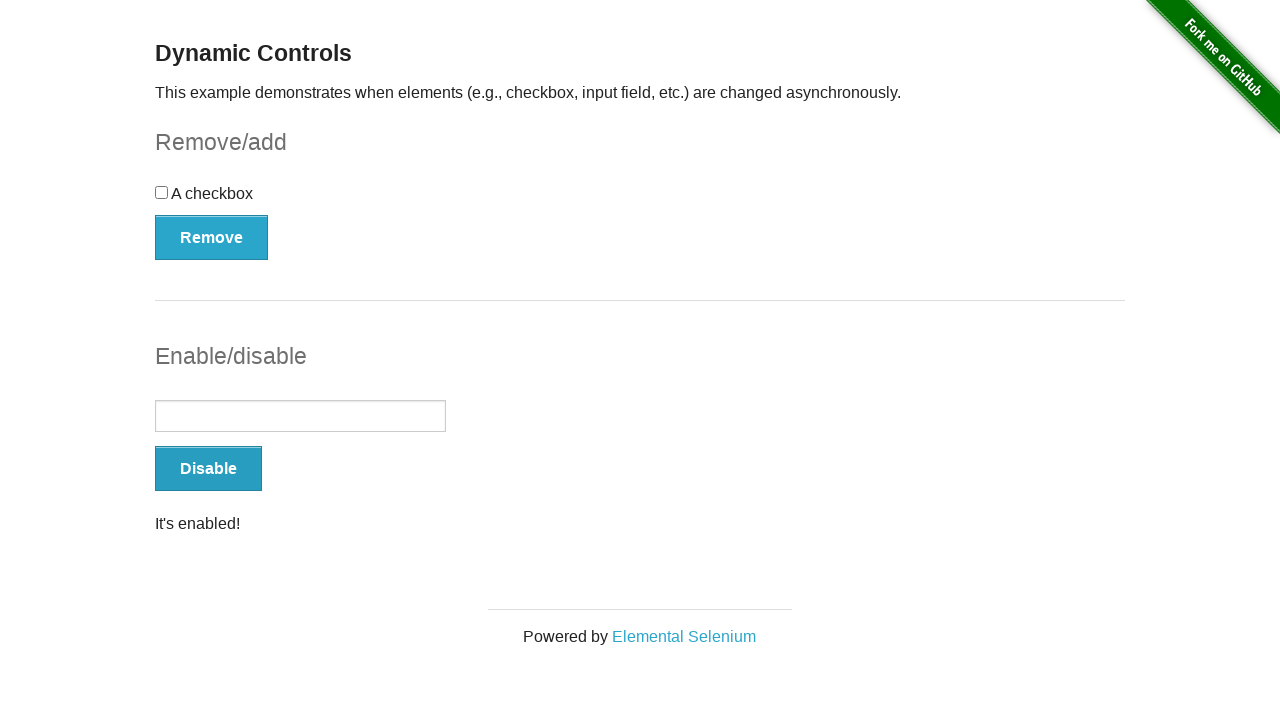

Typed 'Hello' into the text input field on //input[@type='text']
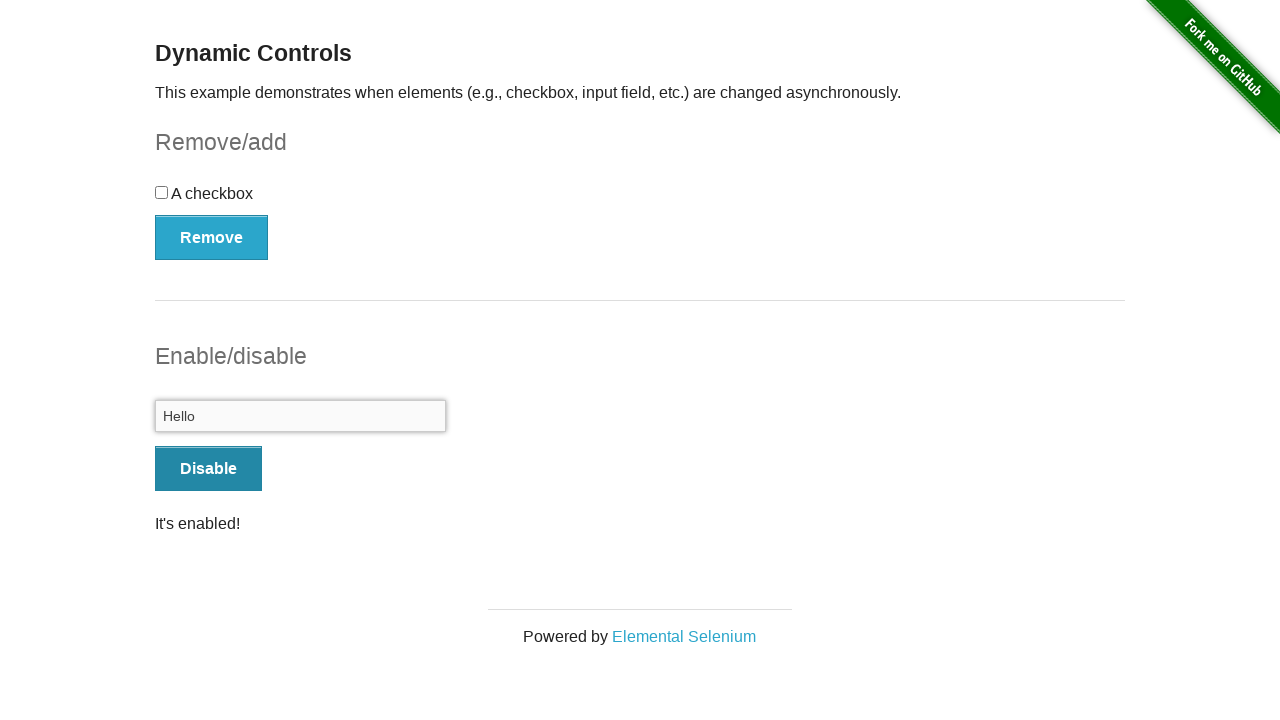

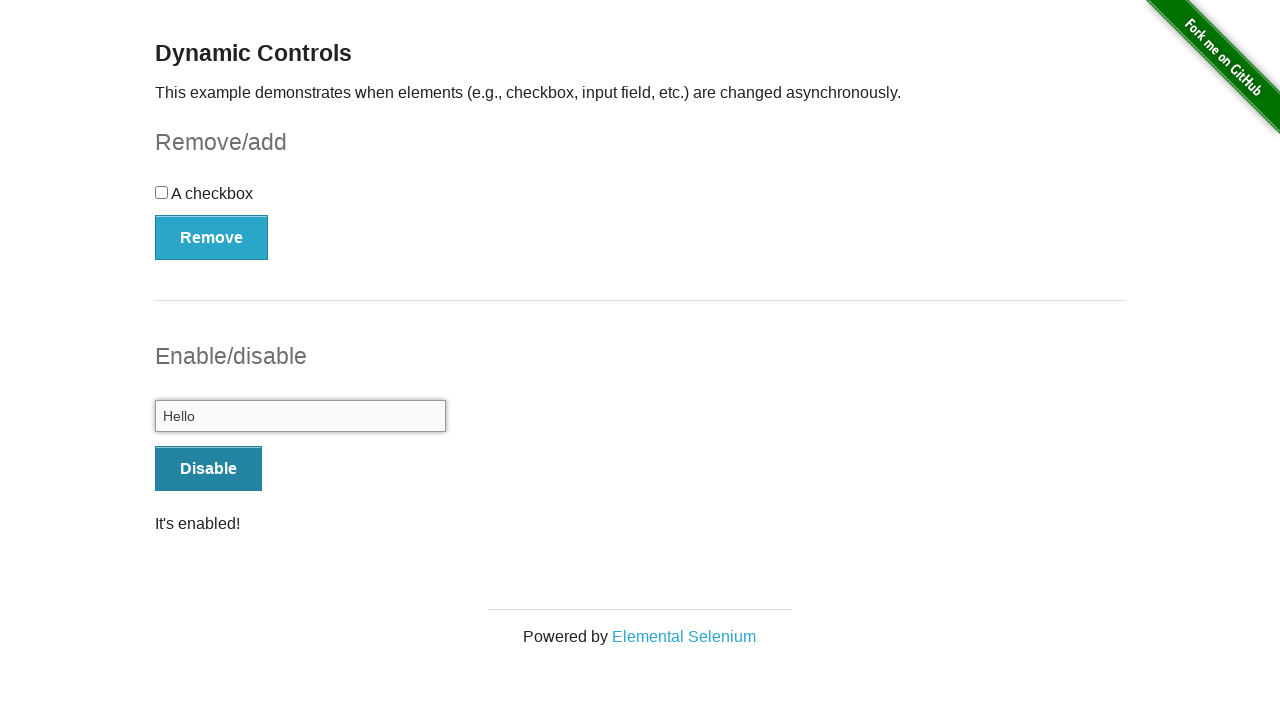